Navigates to a test website, counts link elements, and clicks on the Inputs link

Starting URL: https://the-internet.herokuapp.com/

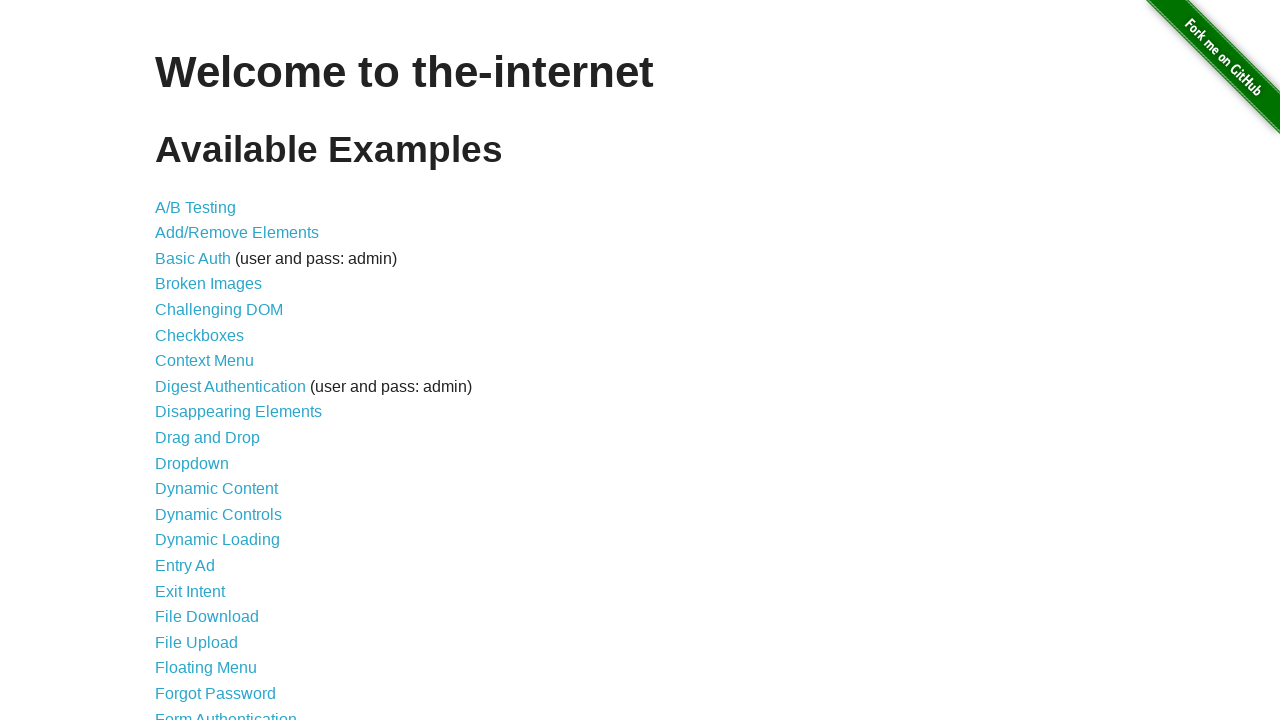

Retrieved all link elements on the page
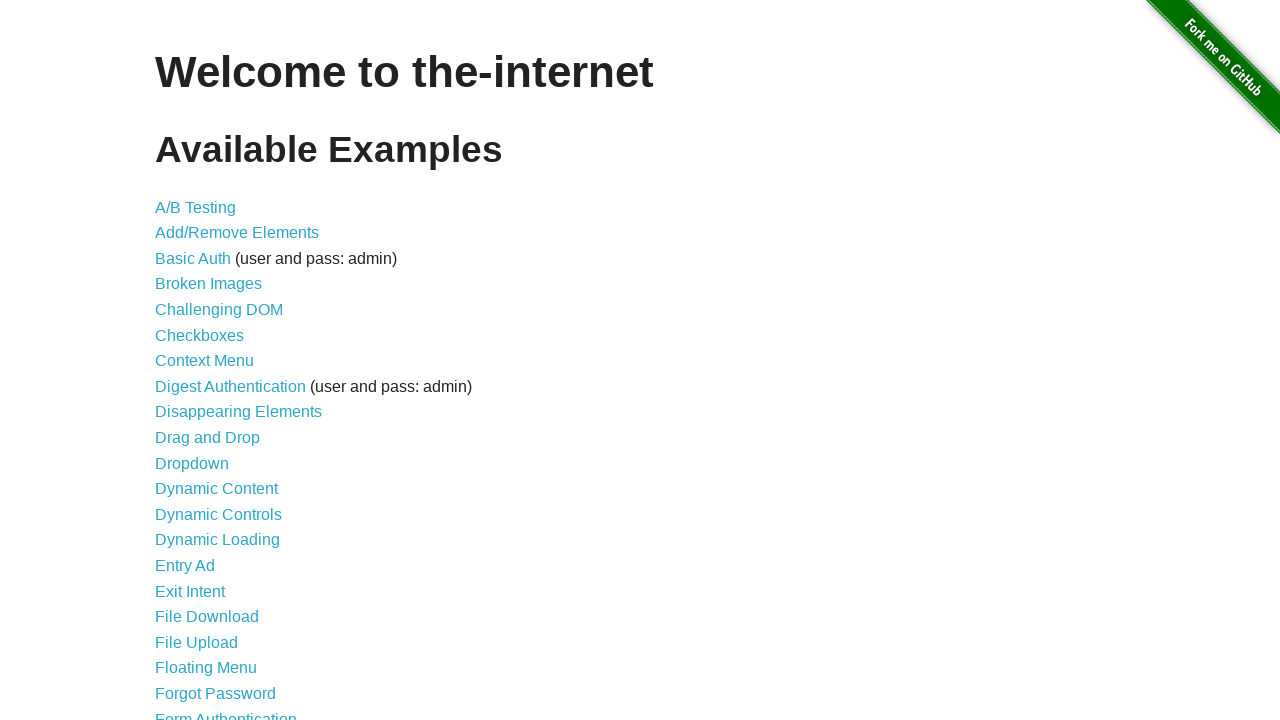

Counted 46 link elements on the page
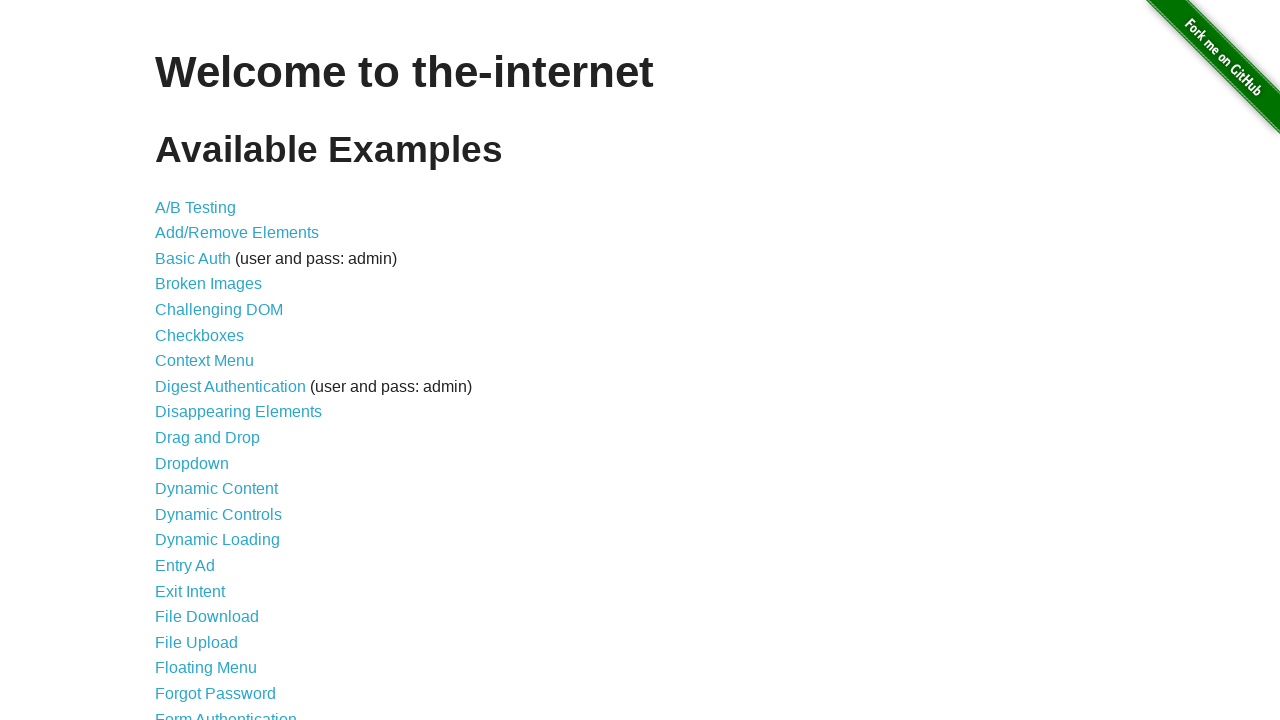

Clicked on the Inputs link at (176, 361) on text=Inputs
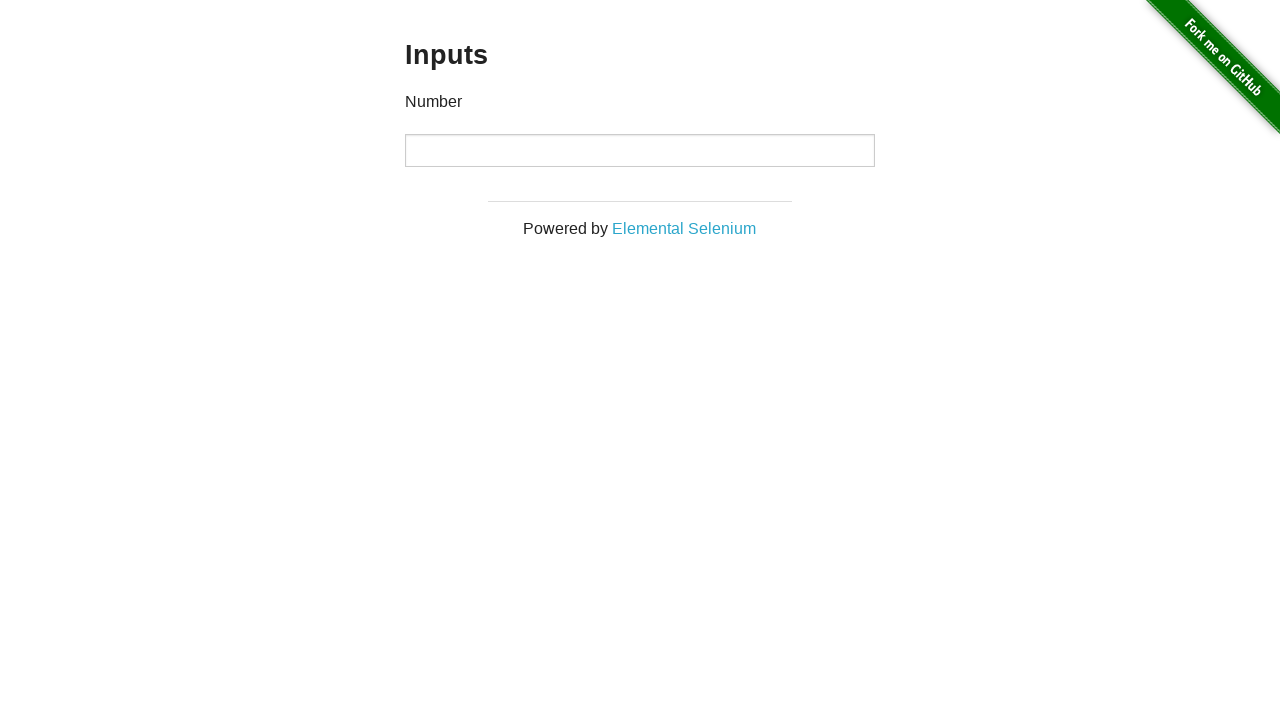

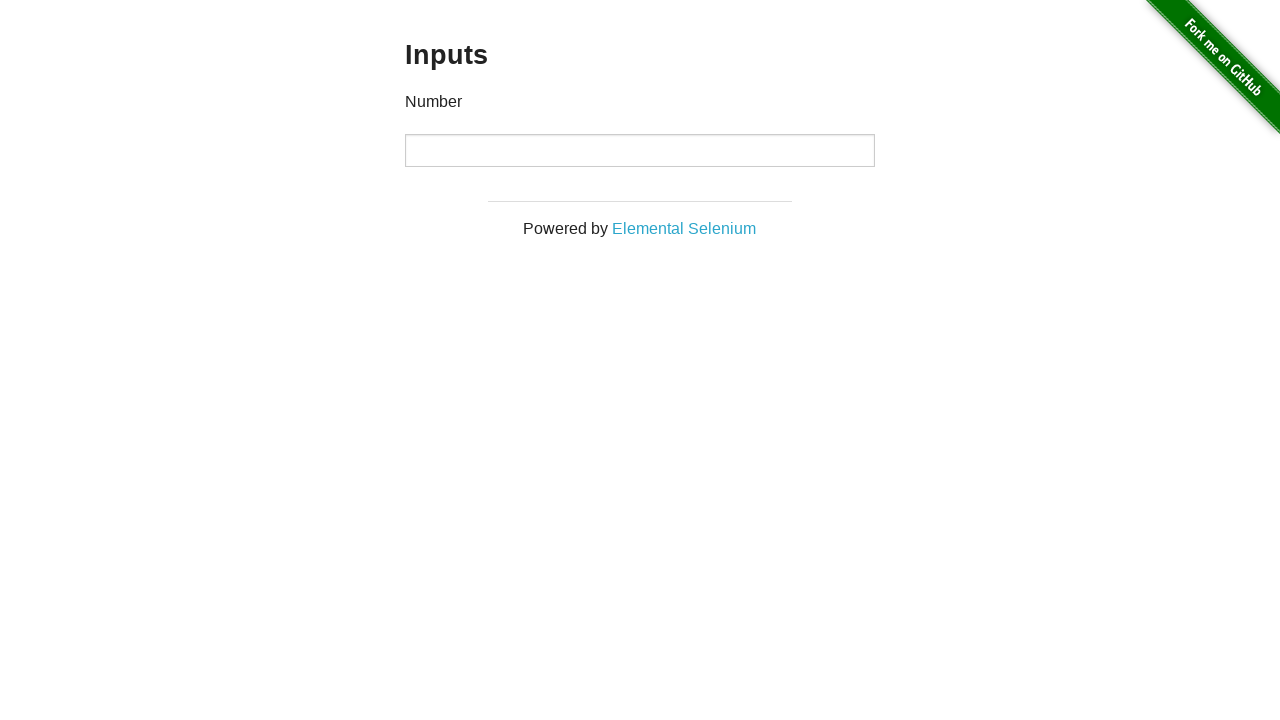